Selects a date through calendar UI with improved selectors and validates the selected date values

Starting URL: https://rahulshettyacademy.com/seleniumPractise/#/offers

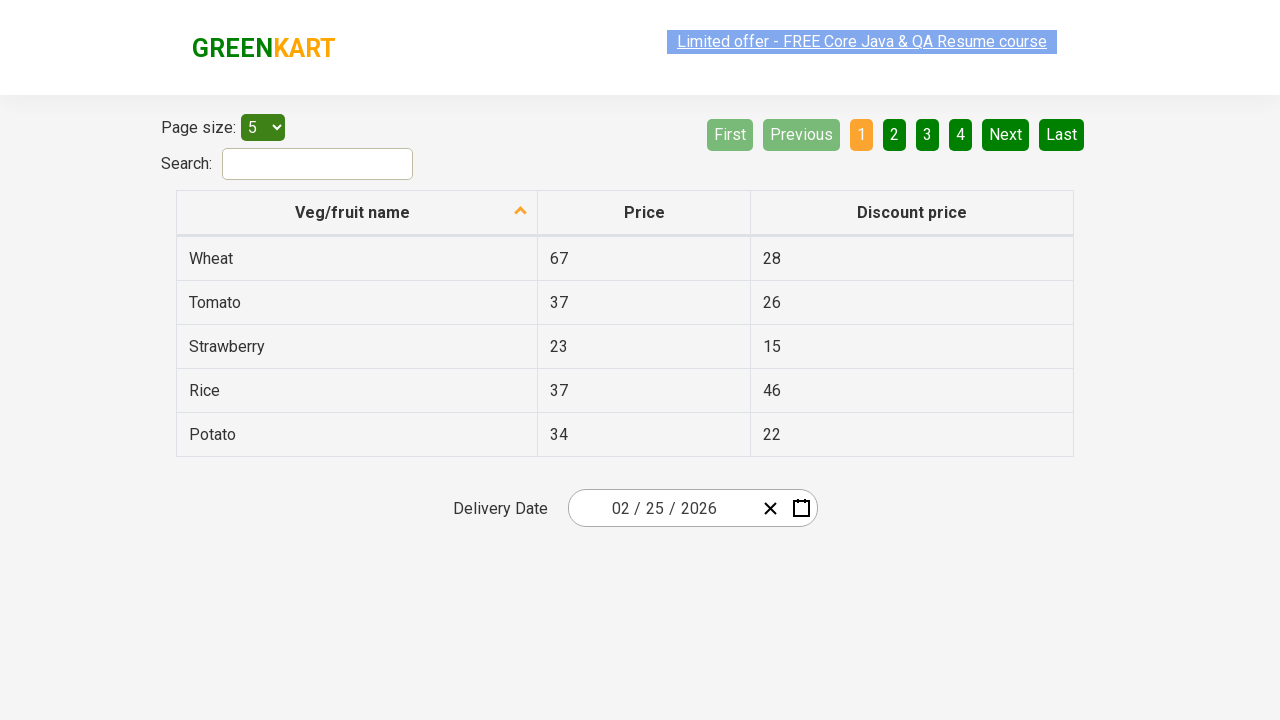

Clicked on calendar input group to open calendar at (662, 508) on .react-date-picker__inputGroup
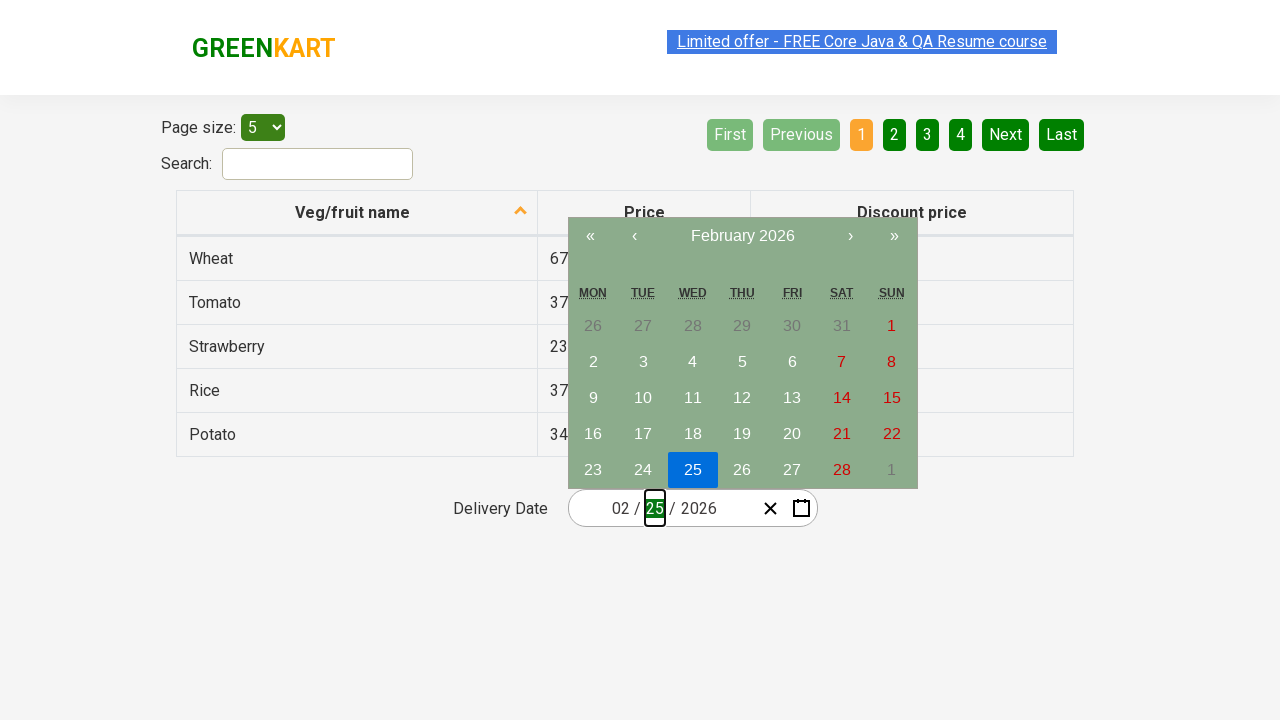

Clicked on month/year label to navigate to month view at (742, 236) on .react-calendar__navigation__label
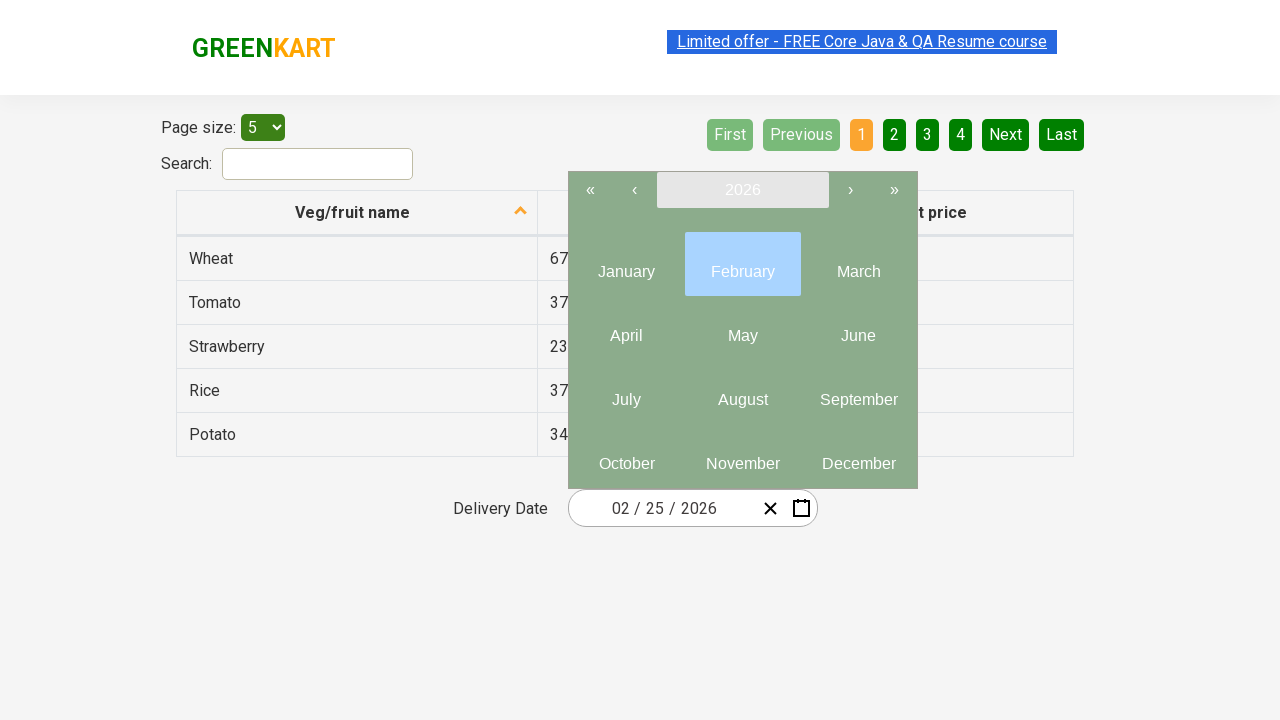

Clicked on month/year label again to navigate to year view at (742, 190) on .react-calendar__navigation__label
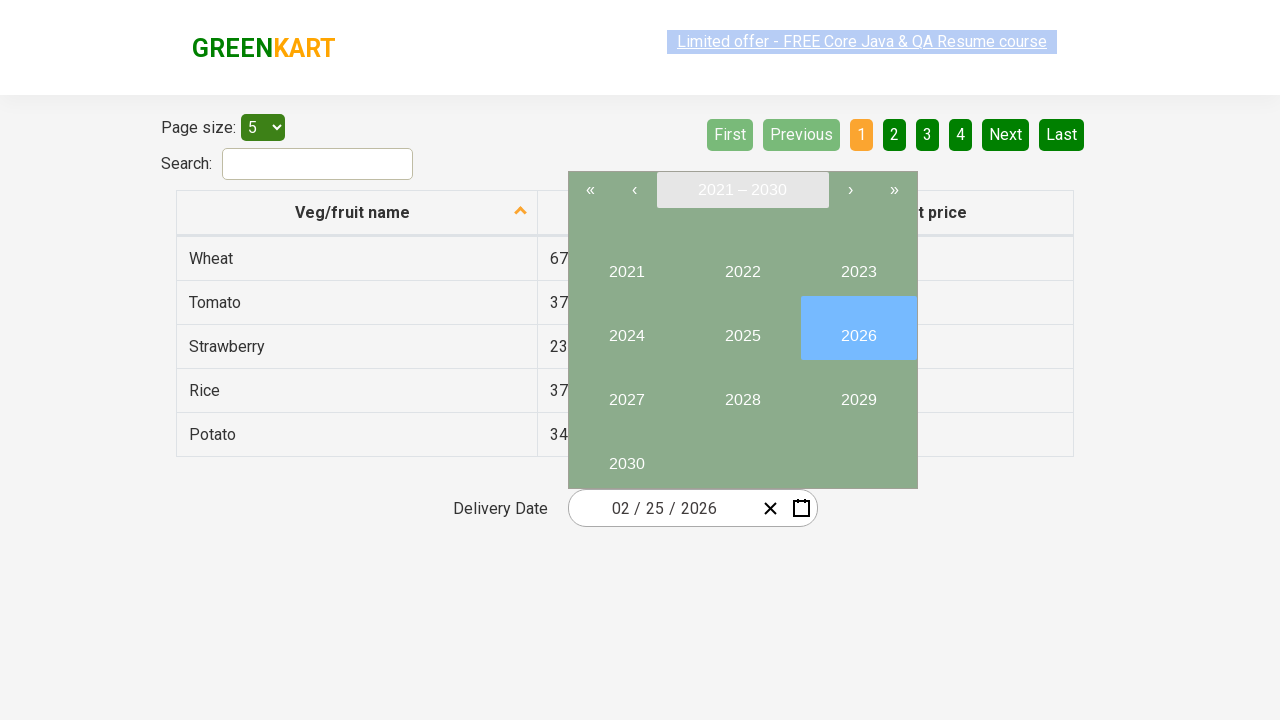

Selected year 2025 from calendar at (742, 328) on button:has-text("2025")
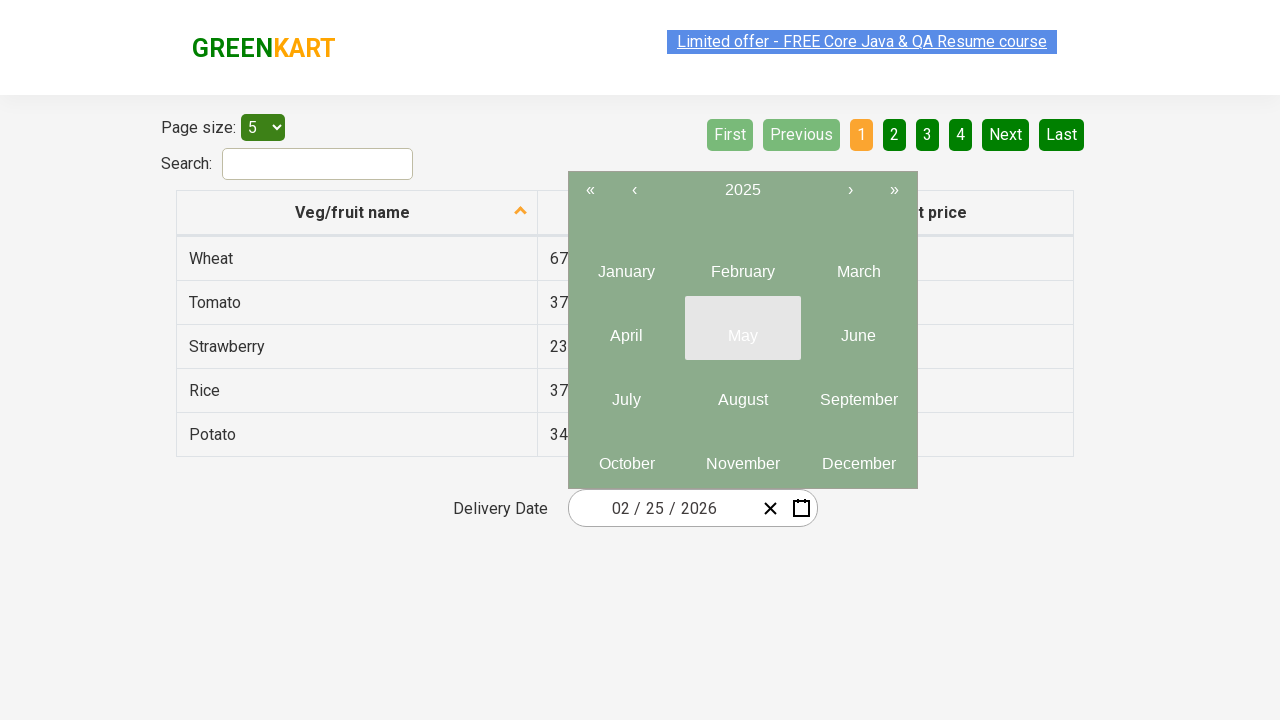

Selected month 6 (June) from calendar at (858, 328) on .react-calendar__year-view__months__month >> nth=5
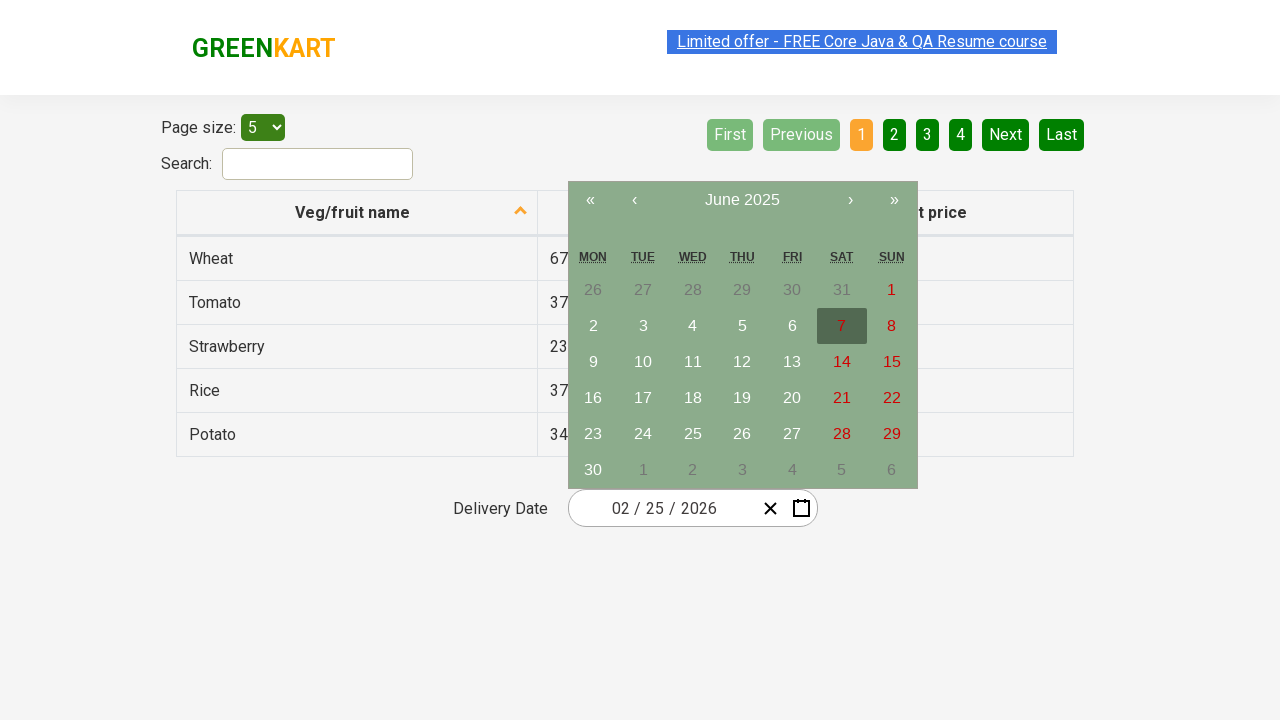

Selected day 10 from calendar at (643, 362) on abbr:has-text("10")
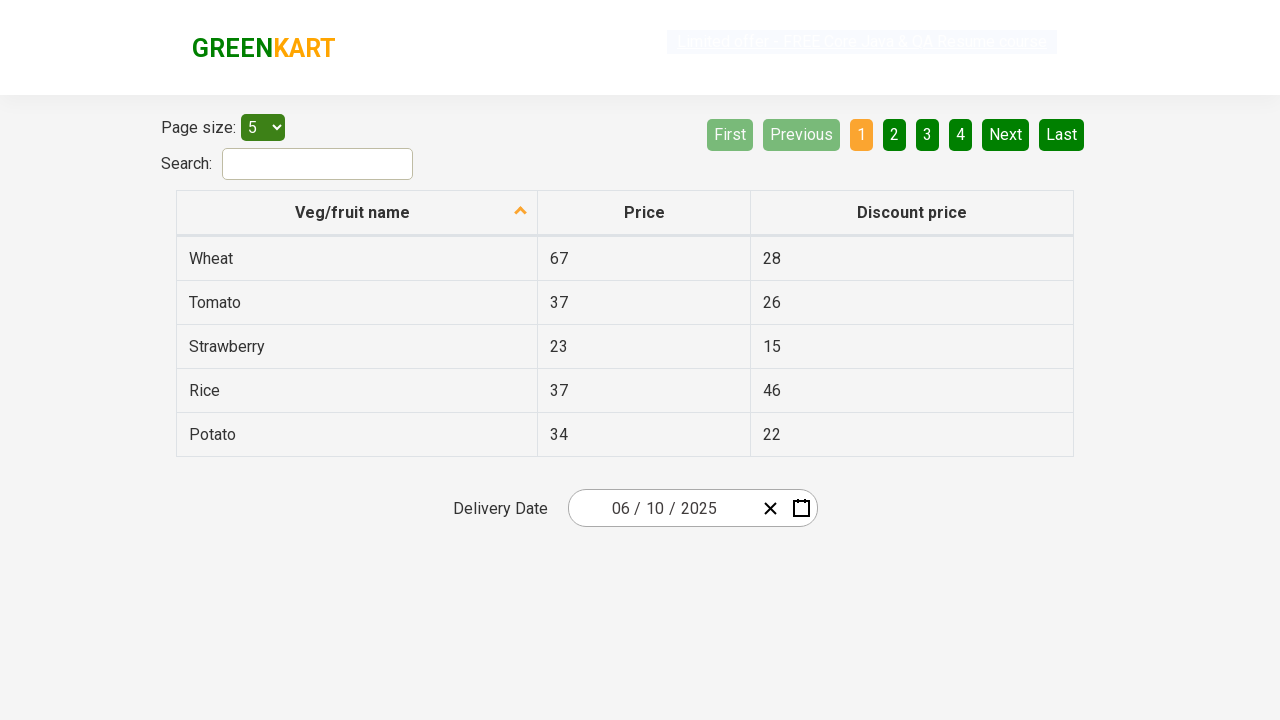

Retrieved all date input fields for verification
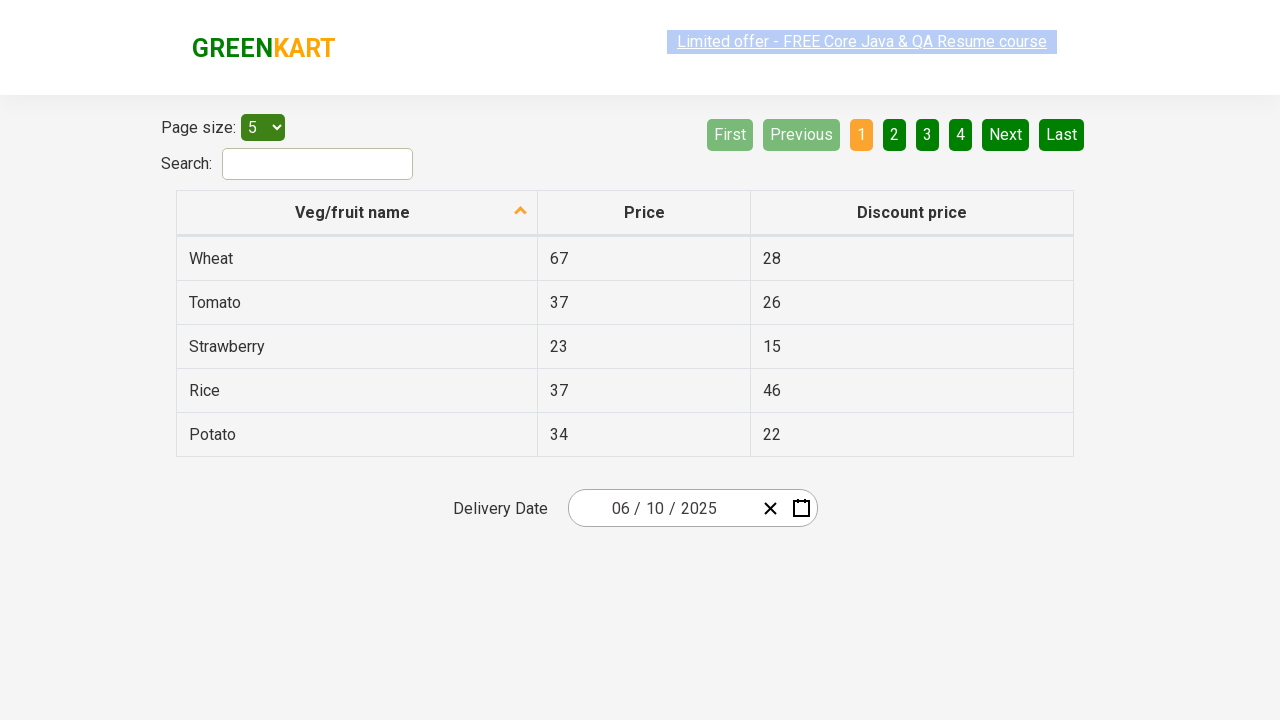

Verified month field contains '6'
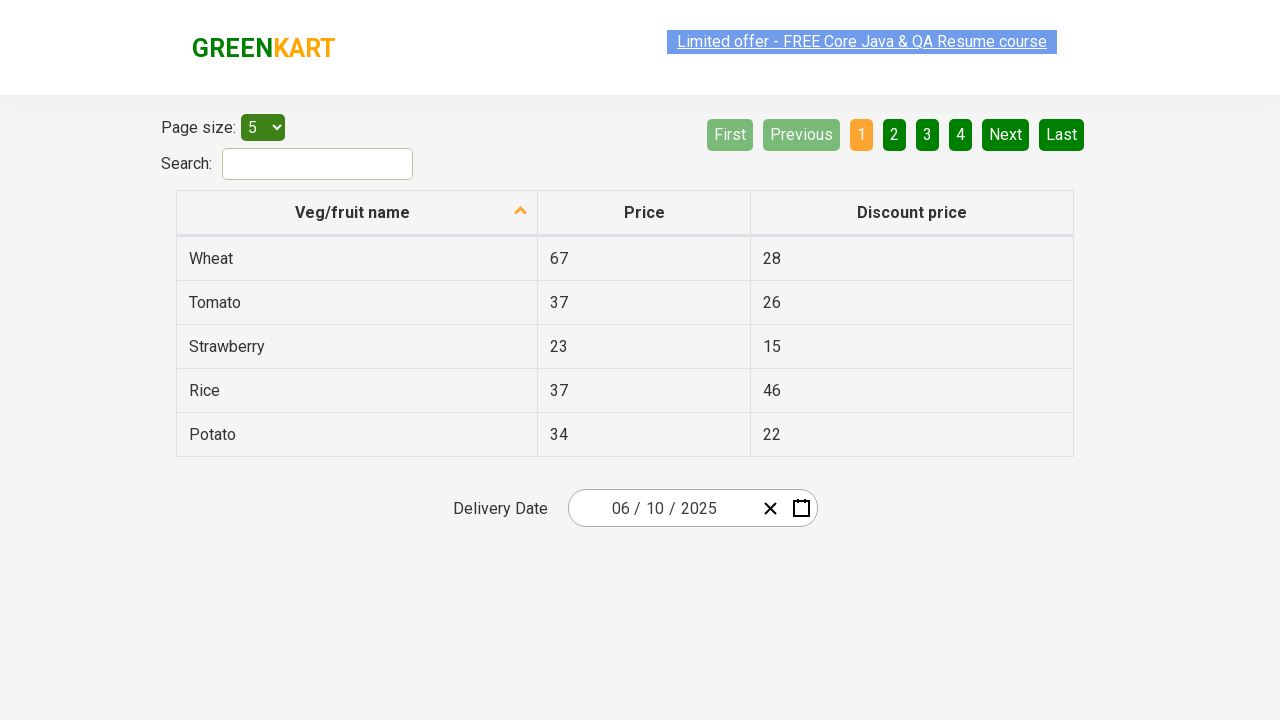

Verified day field contains '10'
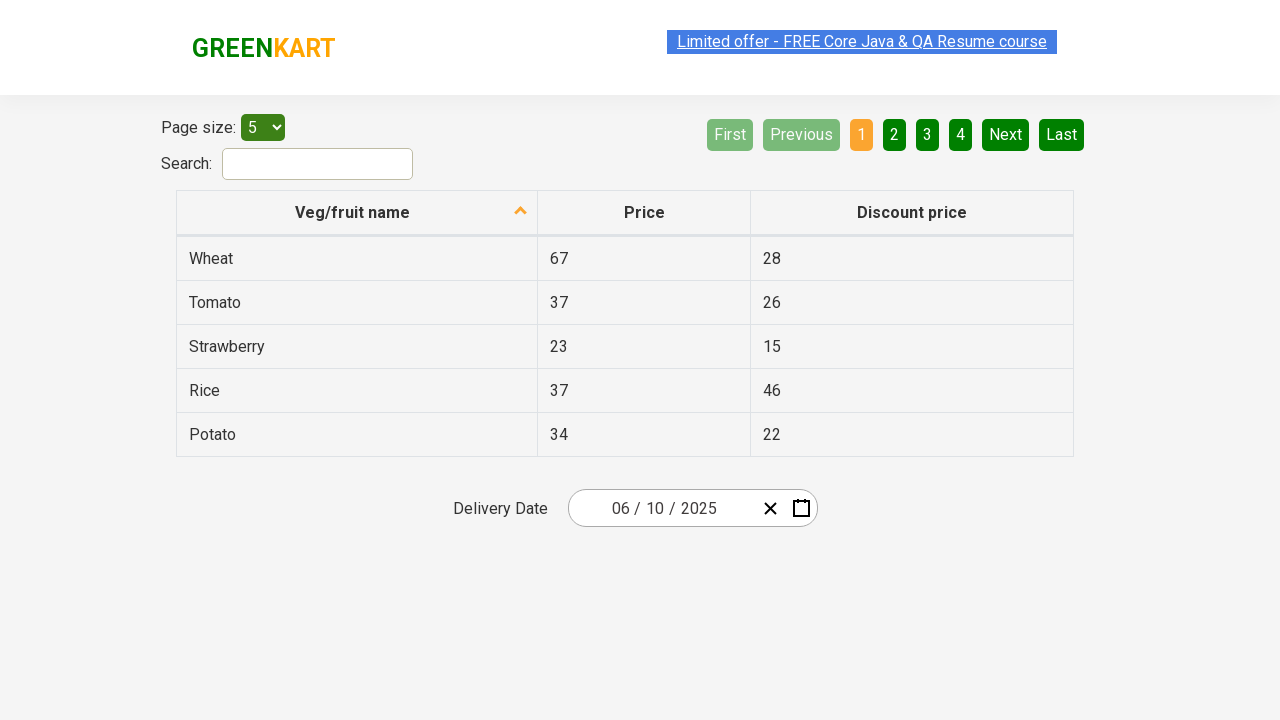

Verified year field contains '2025'
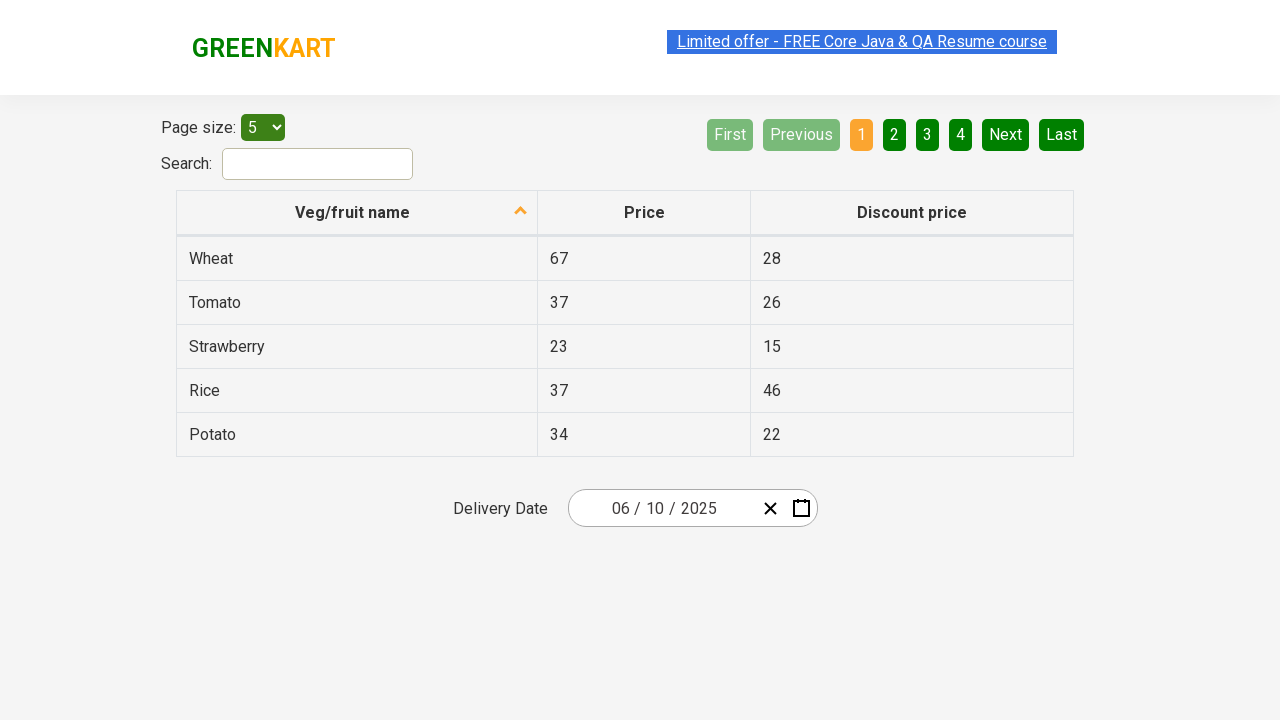

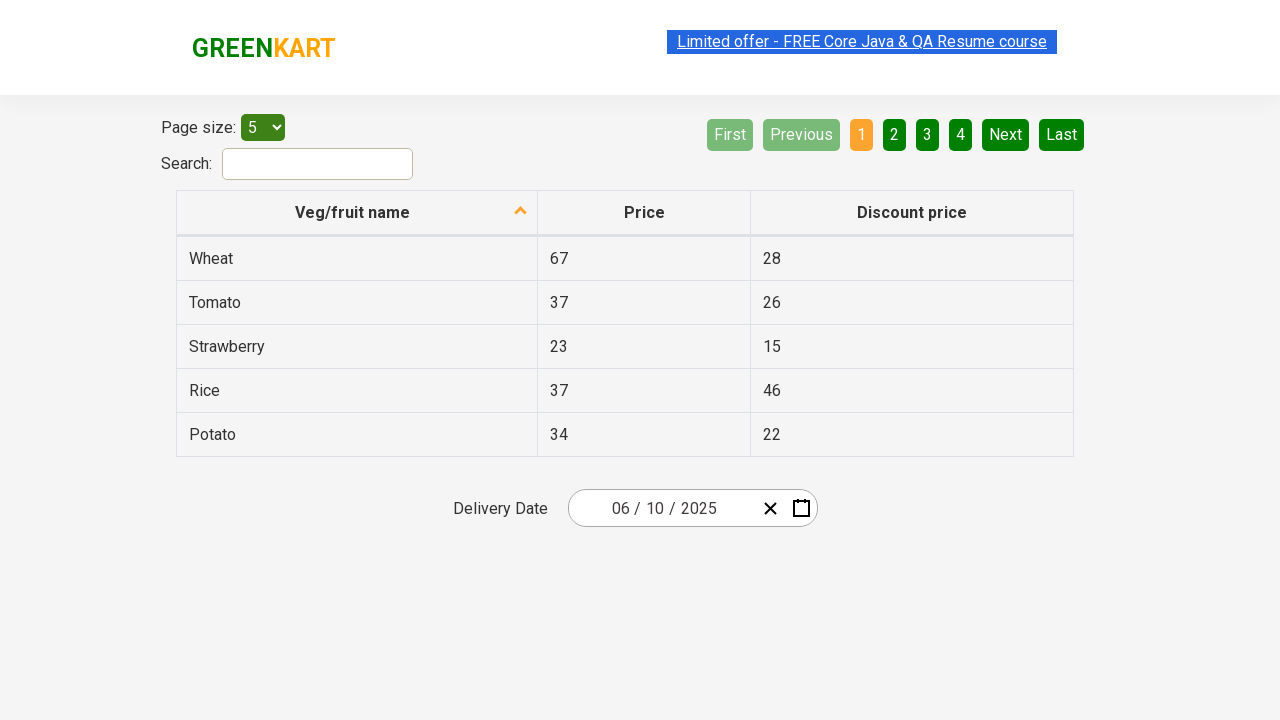